Tests scrolling down on the Amtrak Acela train page multiple times

Starting URL: https://www.amtrak.com/acela-train

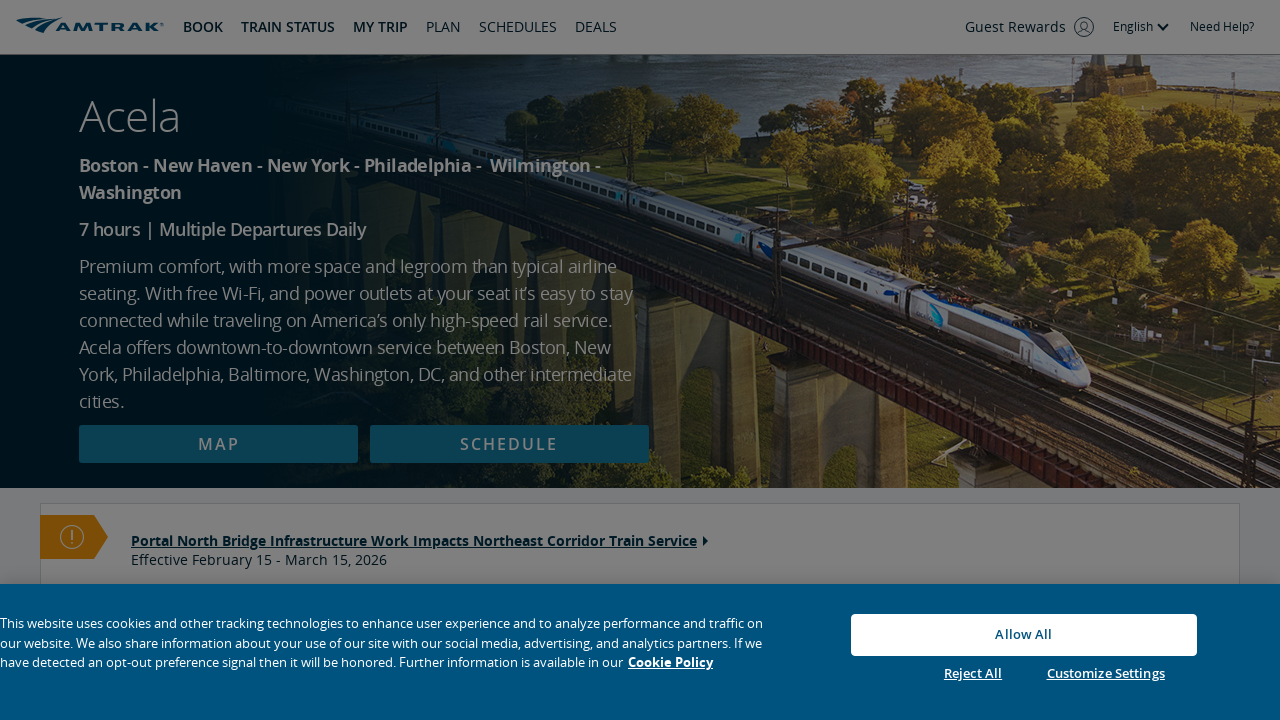

Scrolled down by 1700 pixels (scroll 1 of 15)
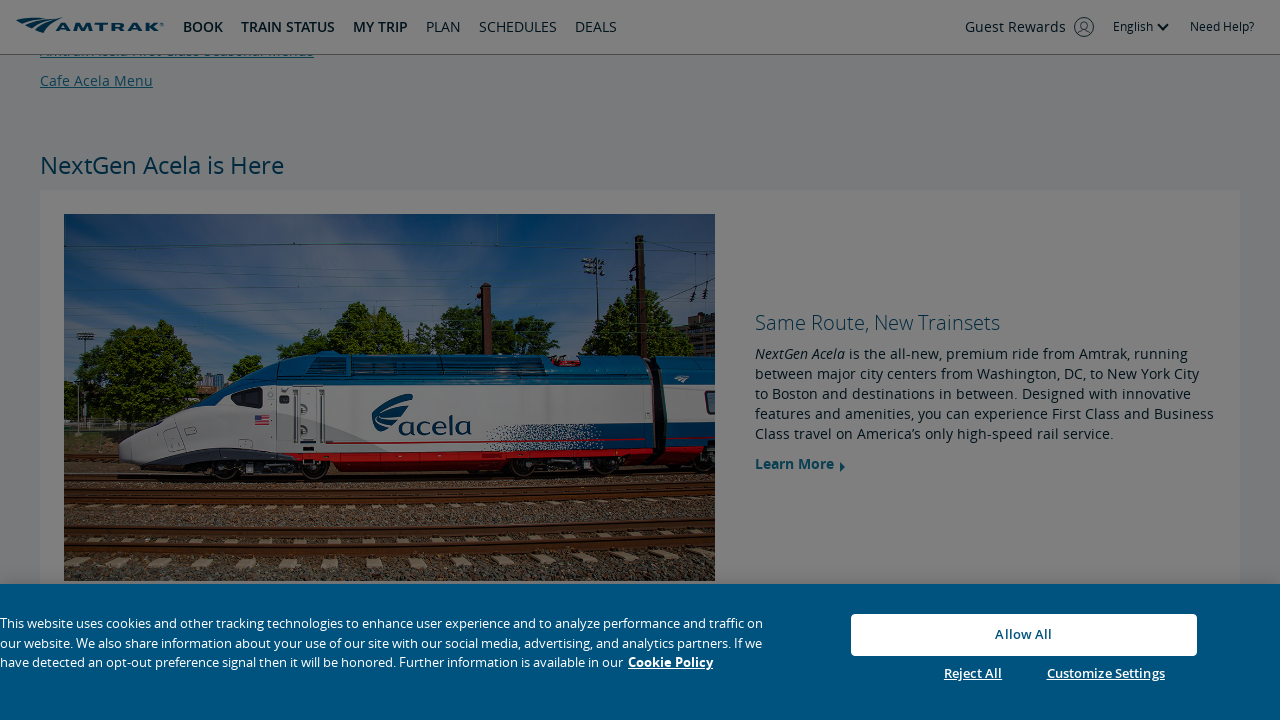

Waited 2 seconds after scroll 1 of 15
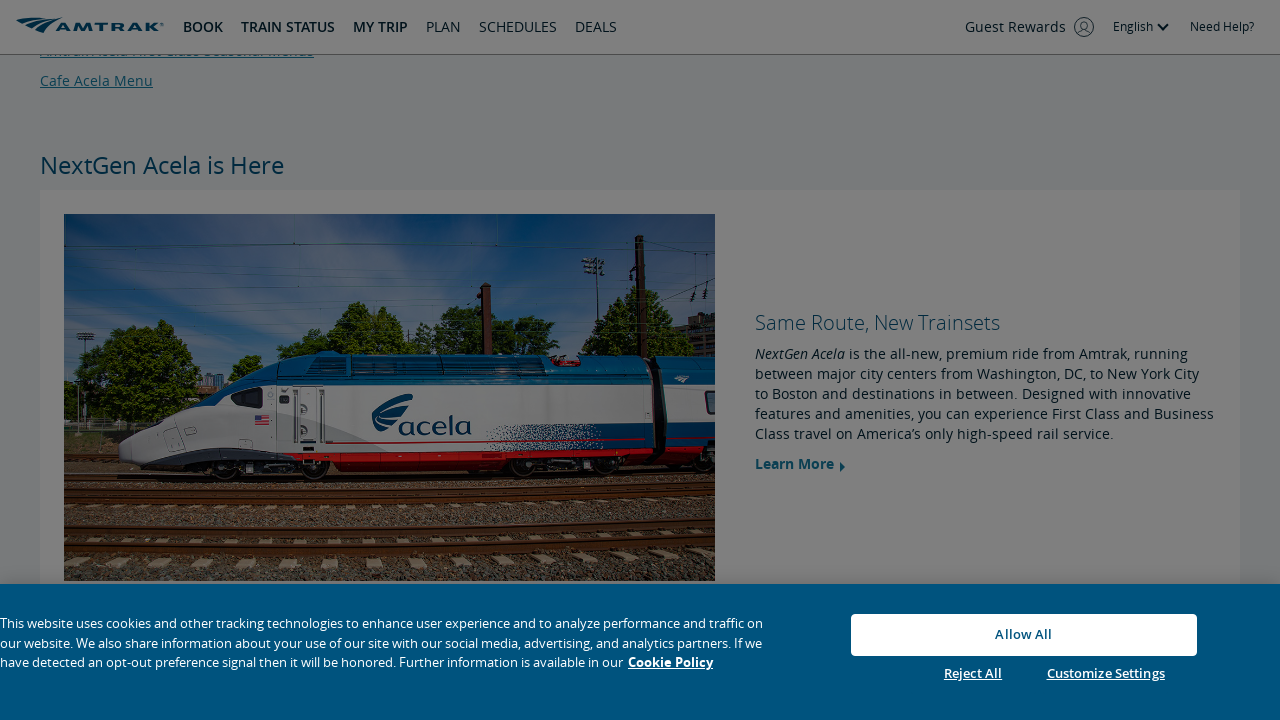

Scrolled down by 1700 pixels (scroll 2 of 15)
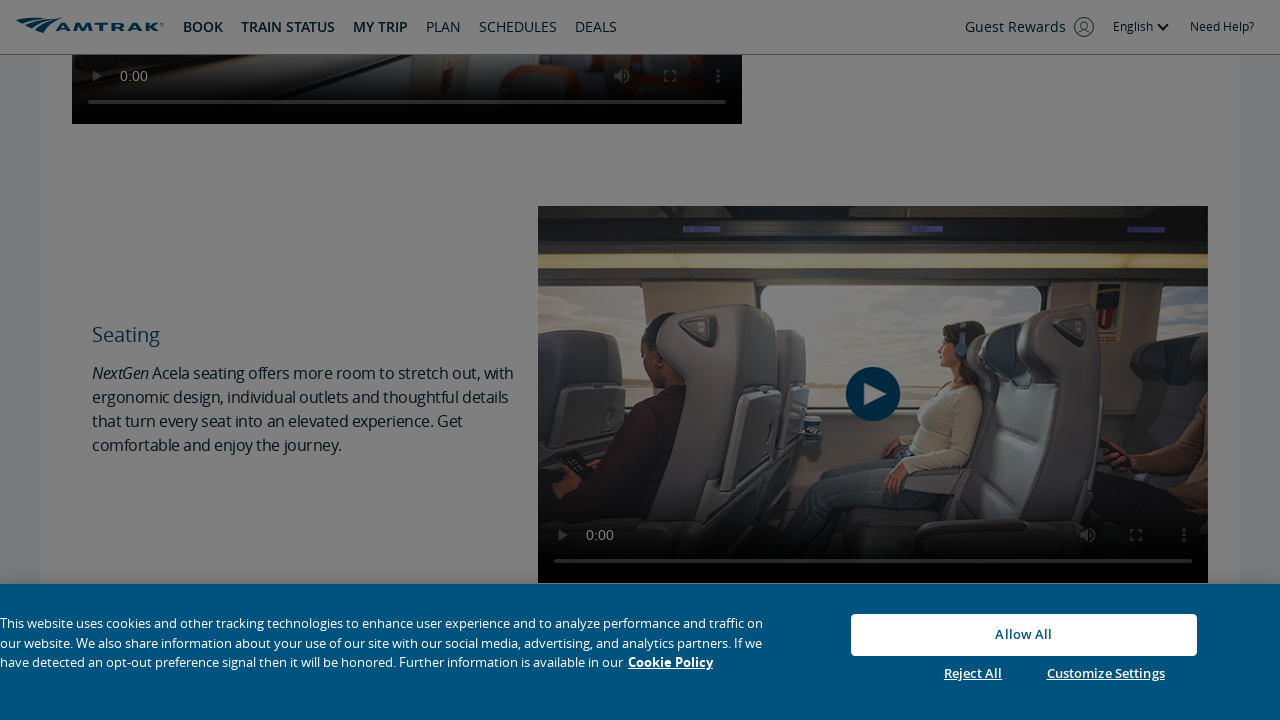

Waited 2 seconds after scroll 2 of 15
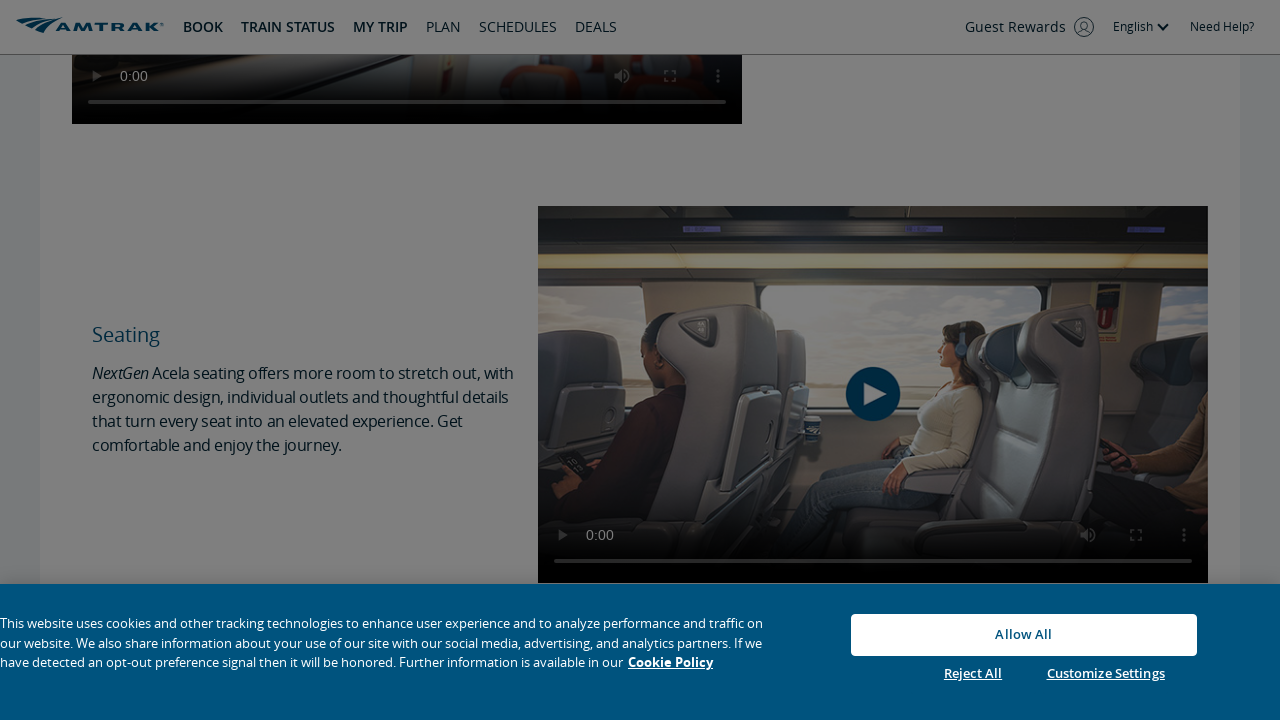

Scrolled down by 1700 pixels (scroll 3 of 15)
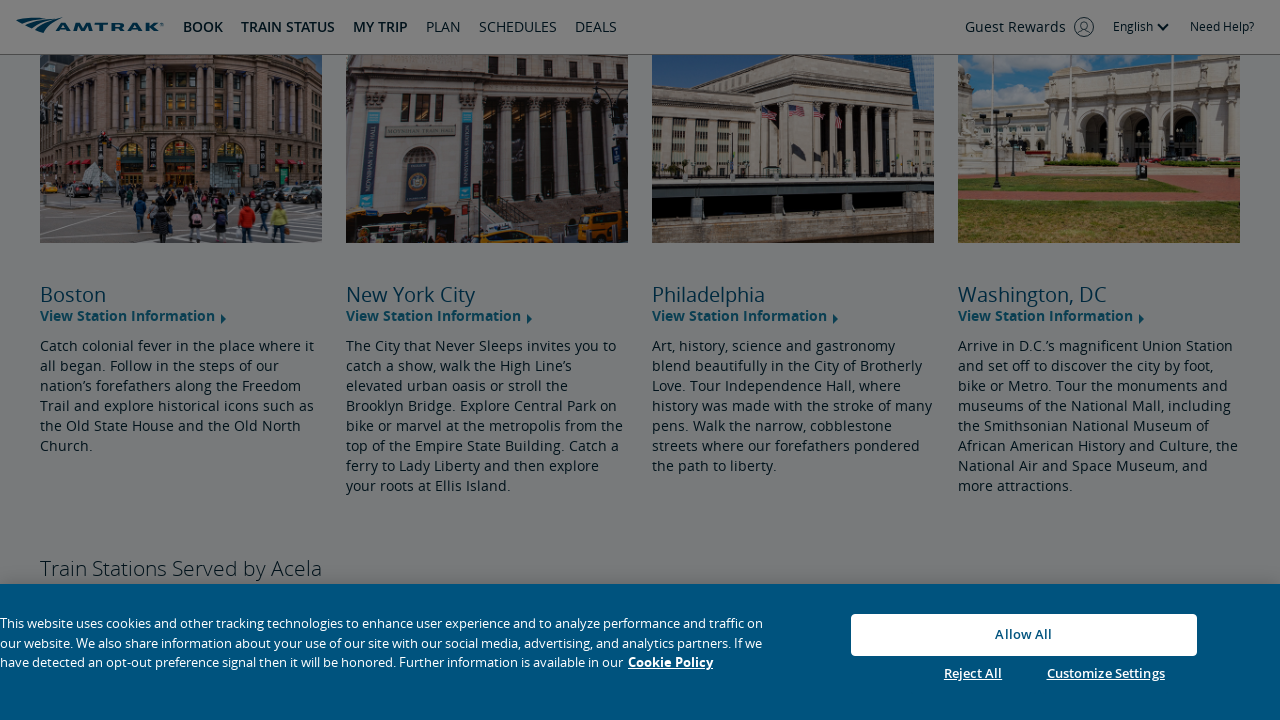

Waited 2 seconds after scroll 3 of 15
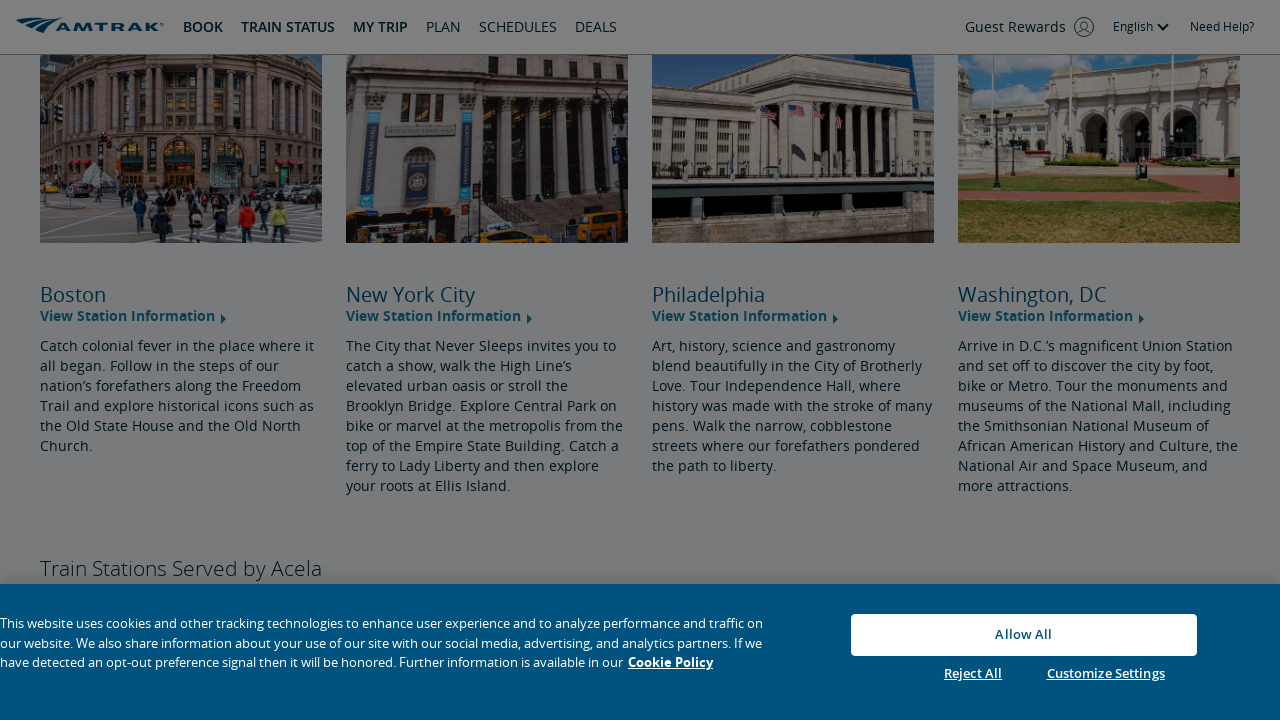

Scrolled down by 1700 pixels (scroll 4 of 15)
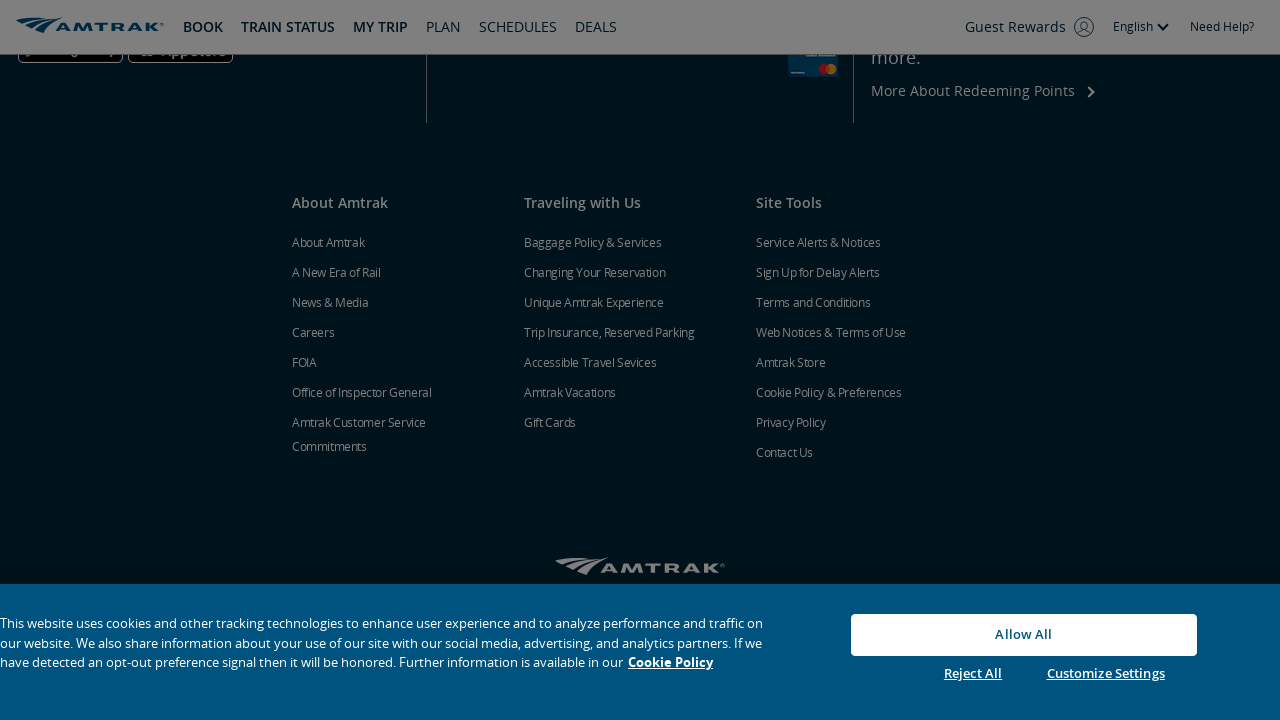

Waited 2 seconds after scroll 4 of 15
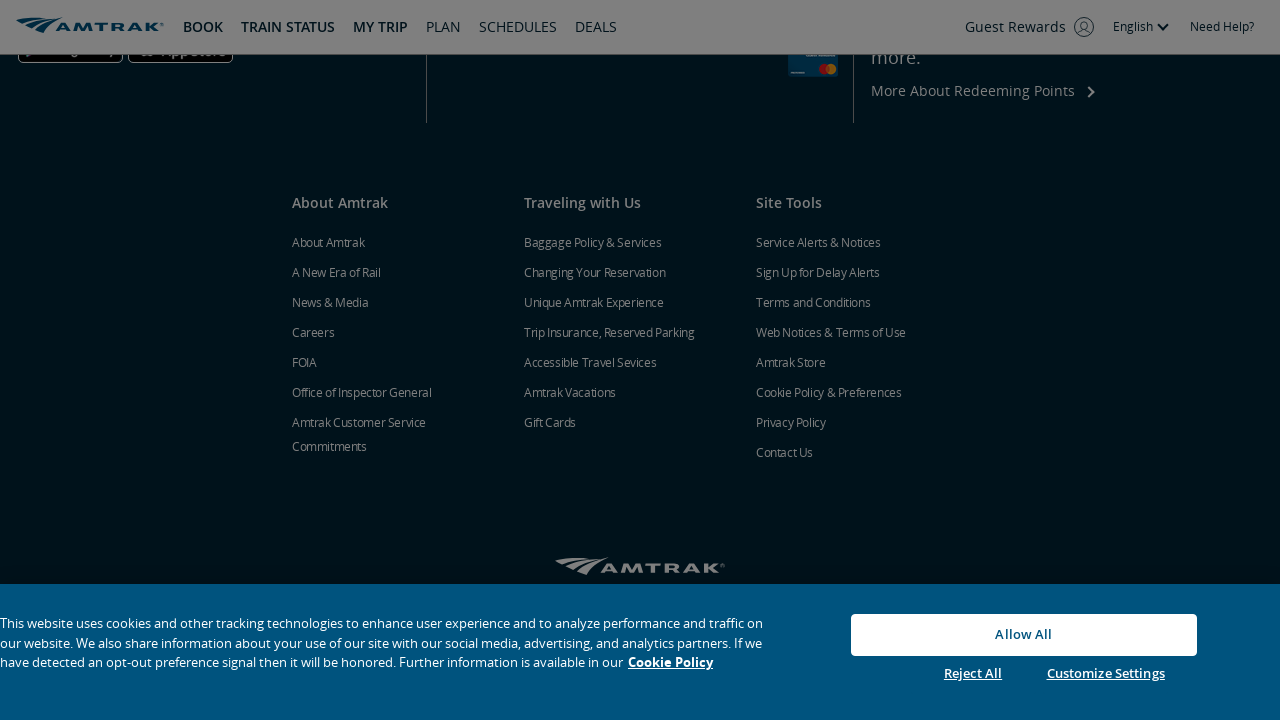

Scrolled down by 1700 pixels (scroll 5 of 15)
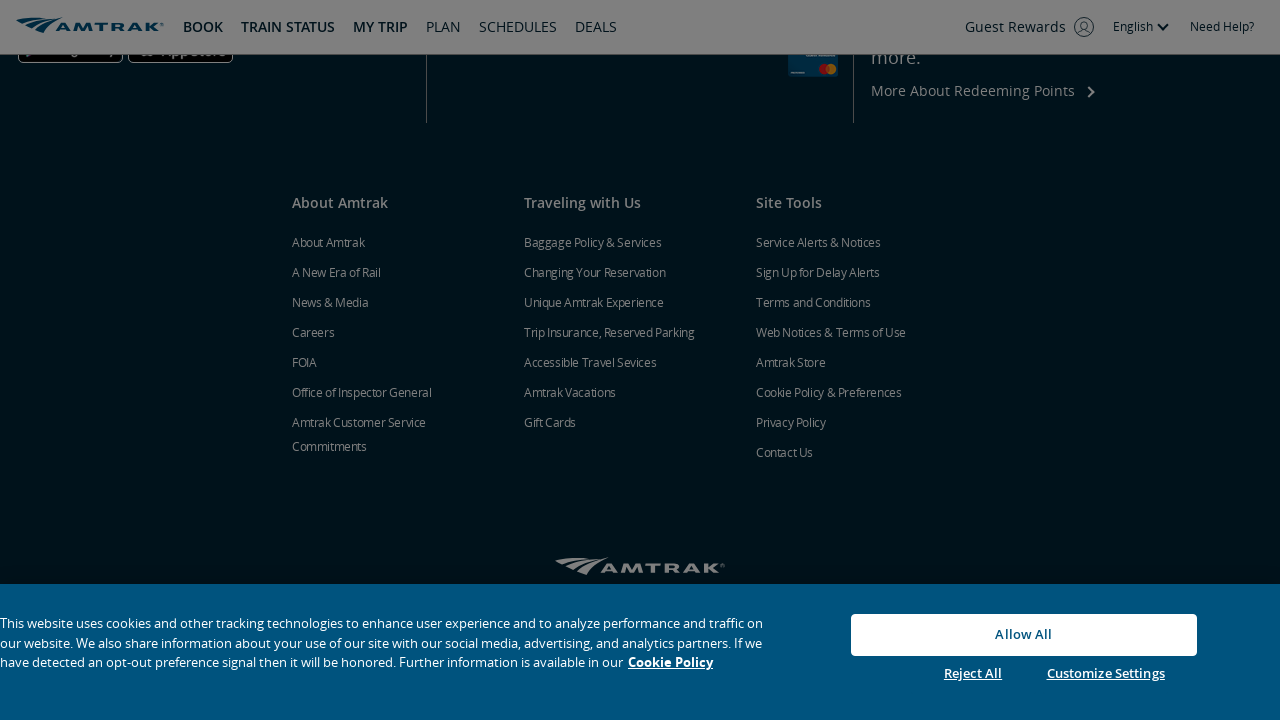

Waited 2 seconds after scroll 5 of 15
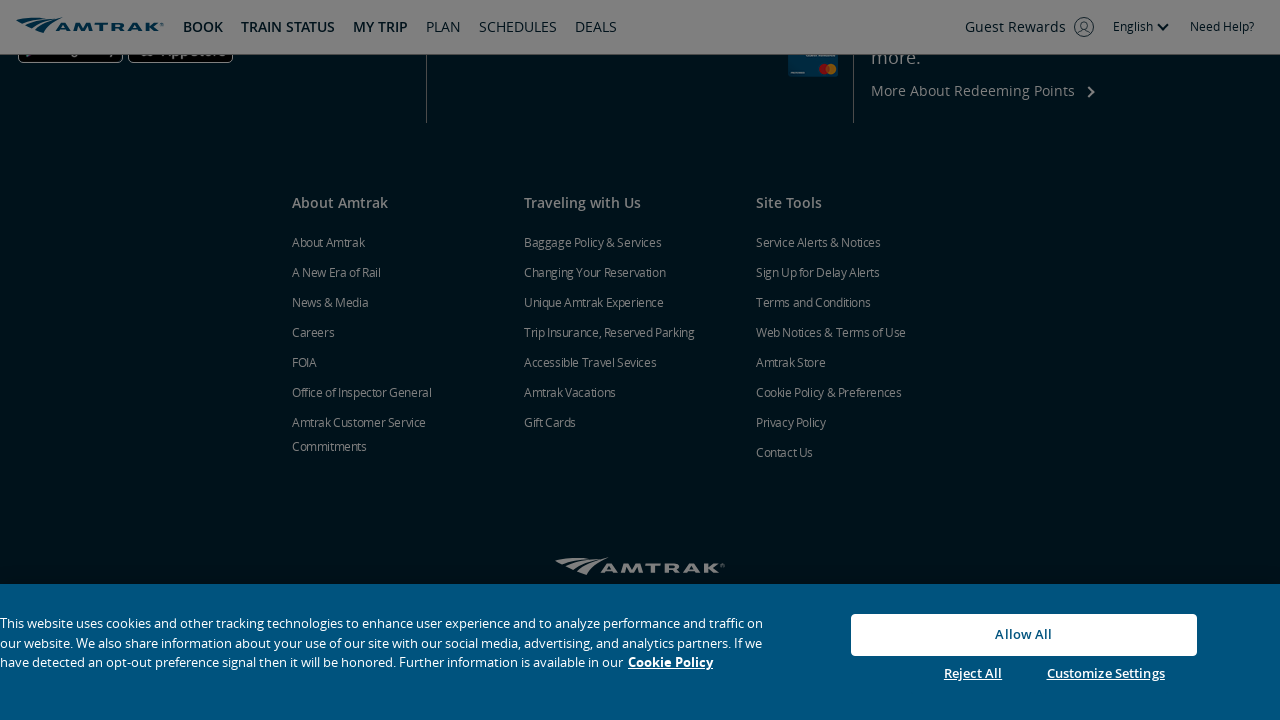

Scrolled down by 1700 pixels (scroll 6 of 15)
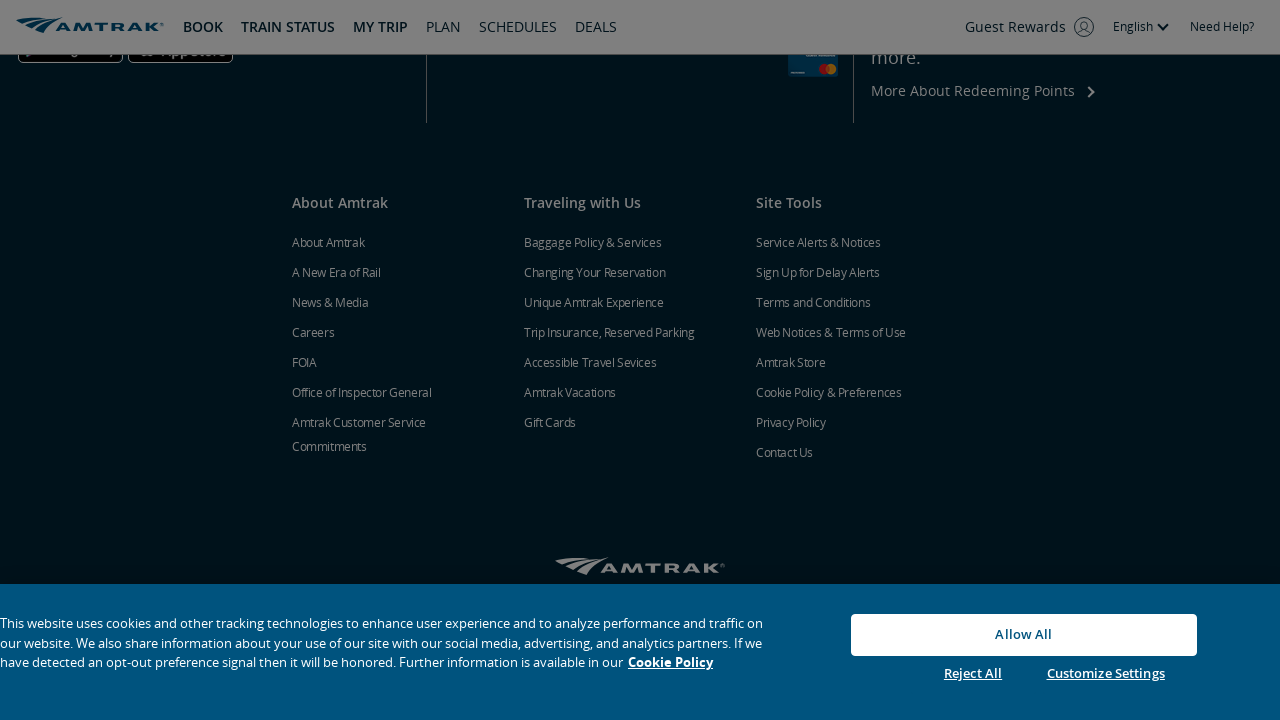

Waited 2 seconds after scroll 6 of 15
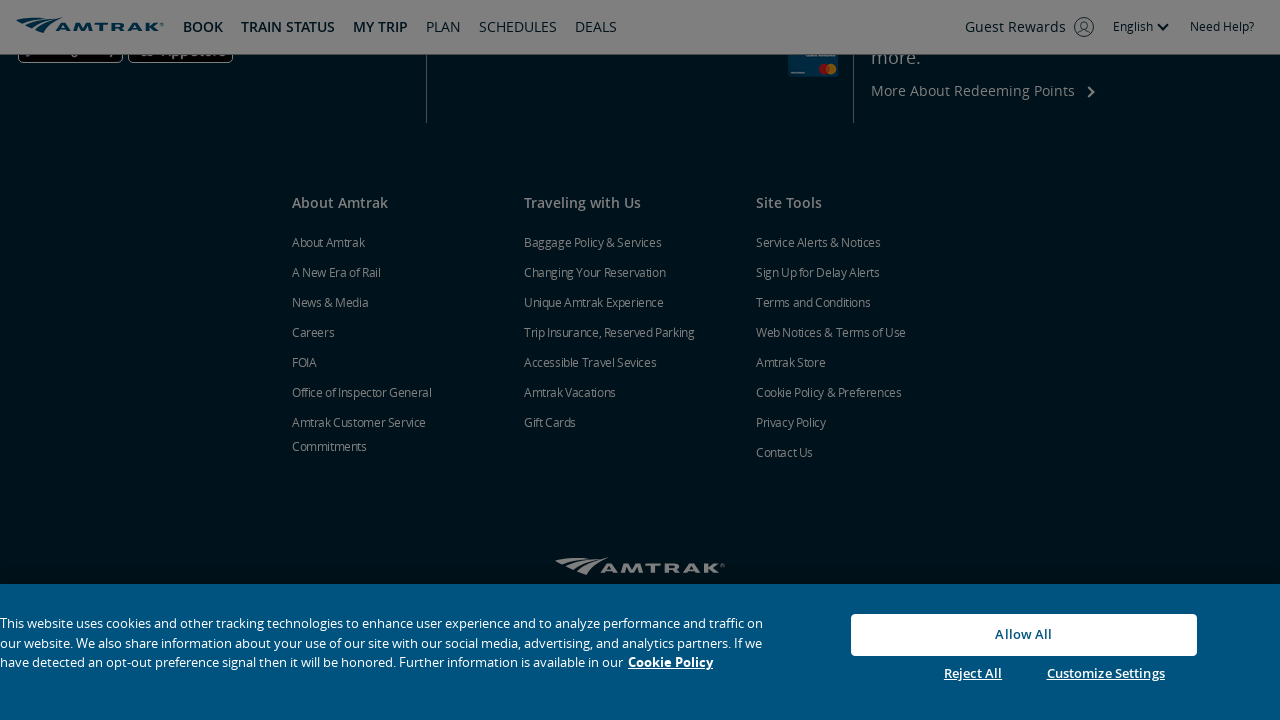

Scrolled down by 1700 pixels (scroll 7 of 15)
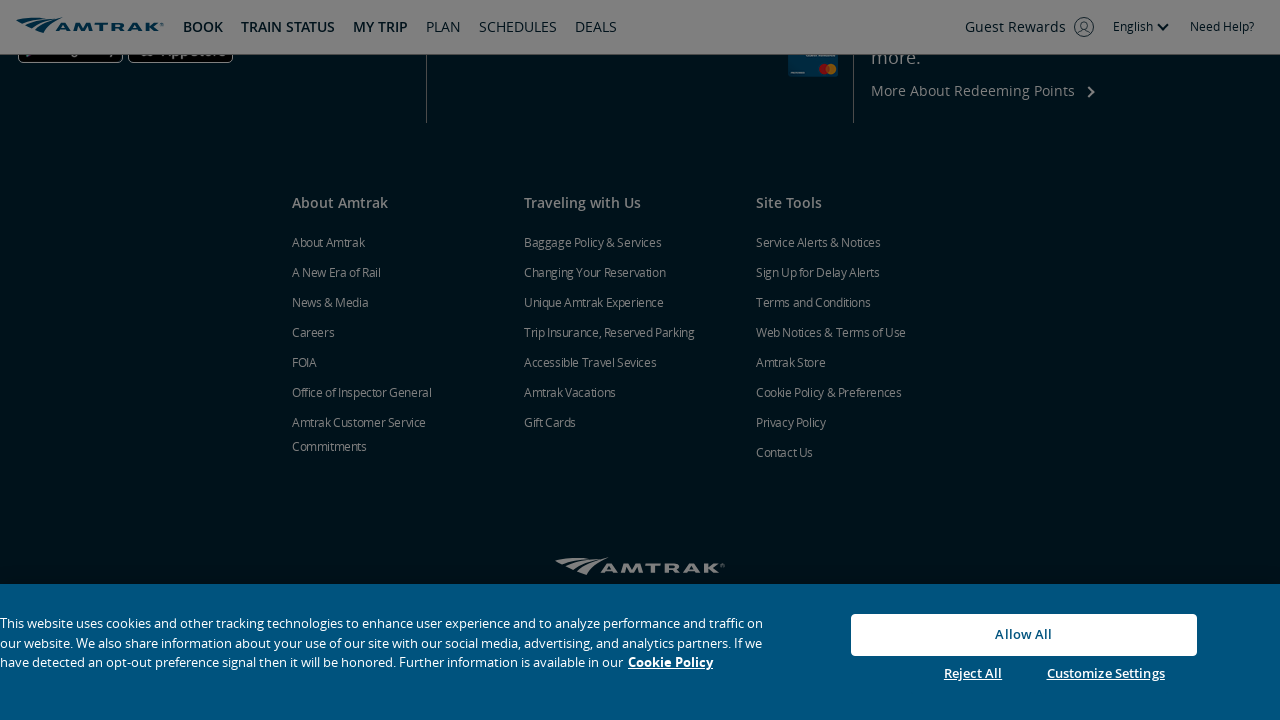

Waited 2 seconds after scroll 7 of 15
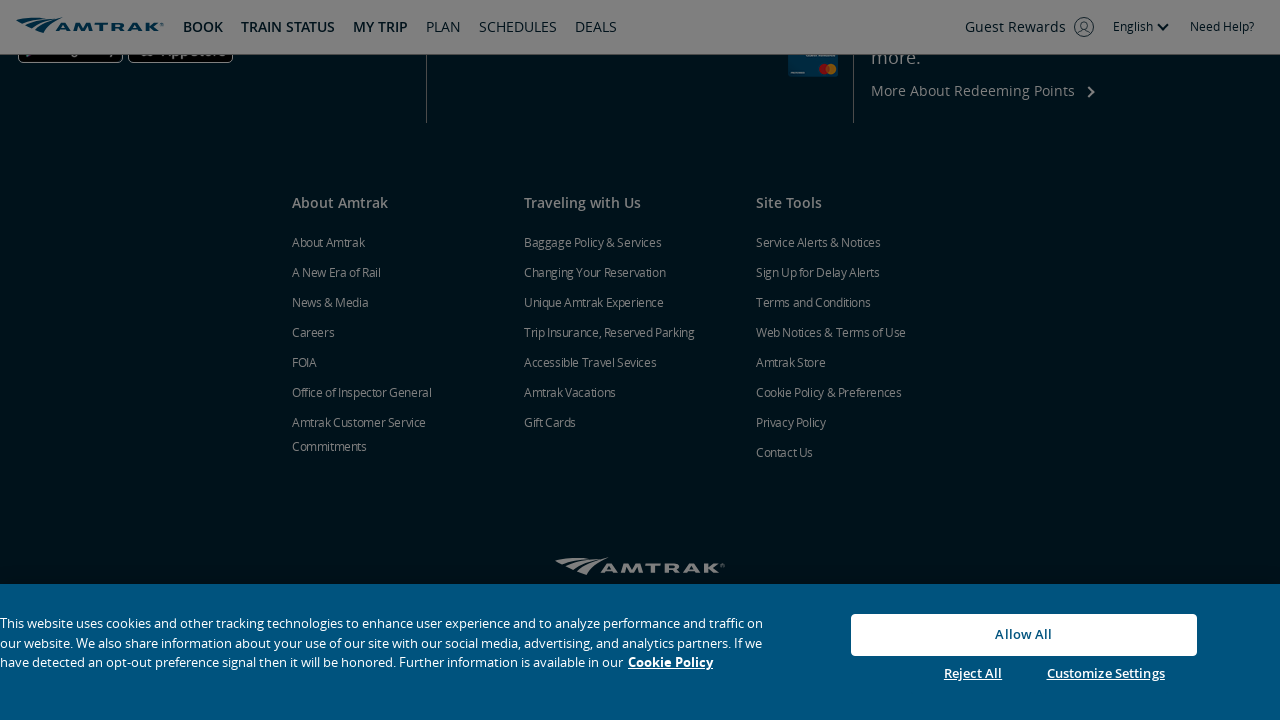

Scrolled down by 1700 pixels (scroll 8 of 15)
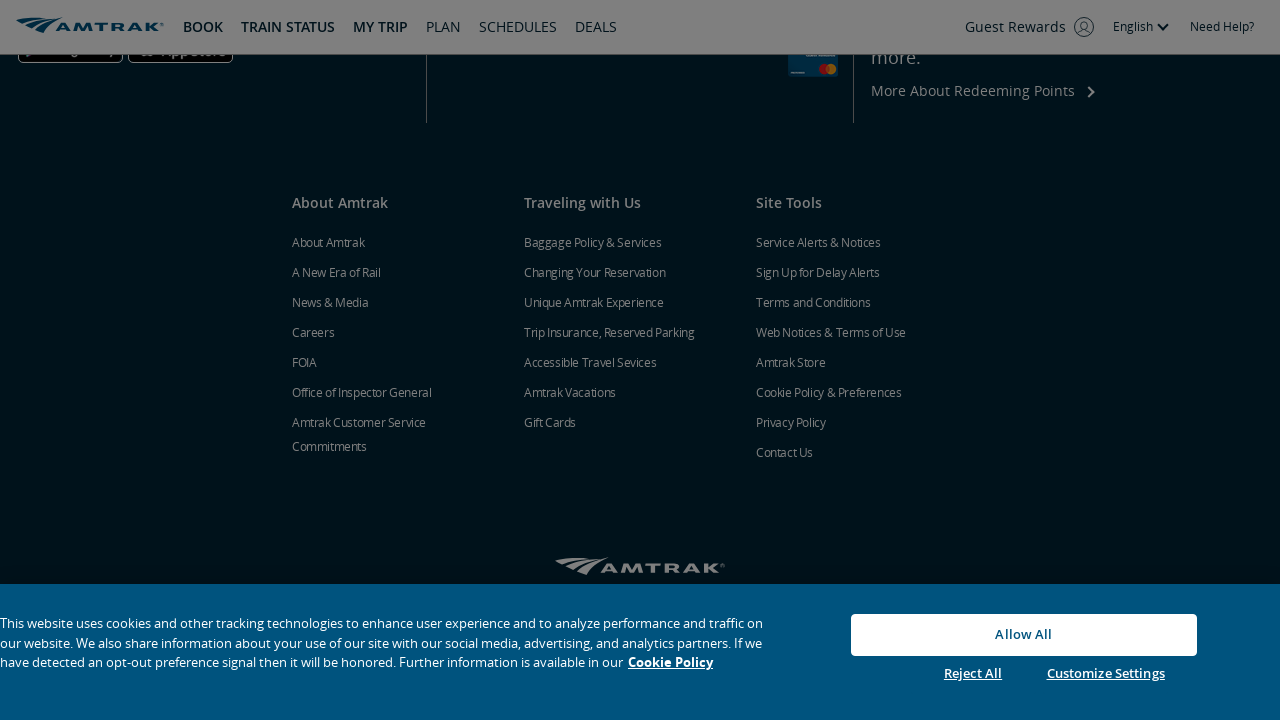

Waited 2 seconds after scroll 8 of 15
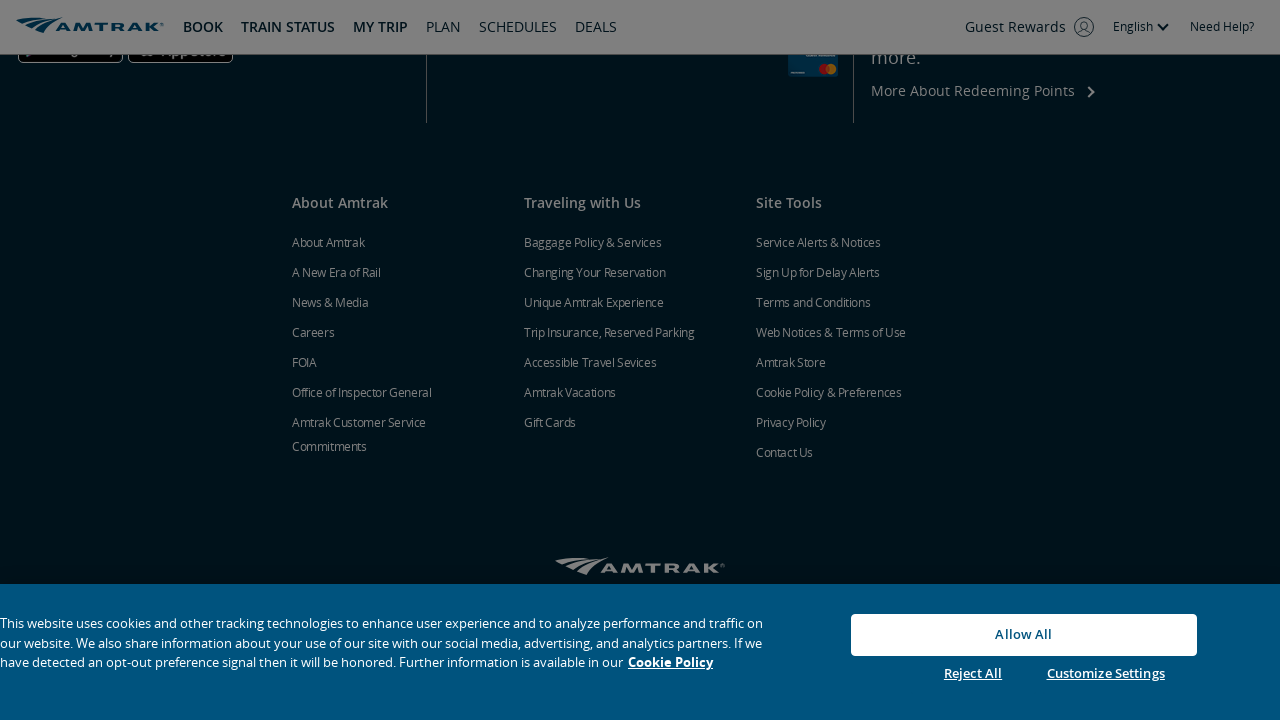

Scrolled down by 1700 pixels (scroll 9 of 15)
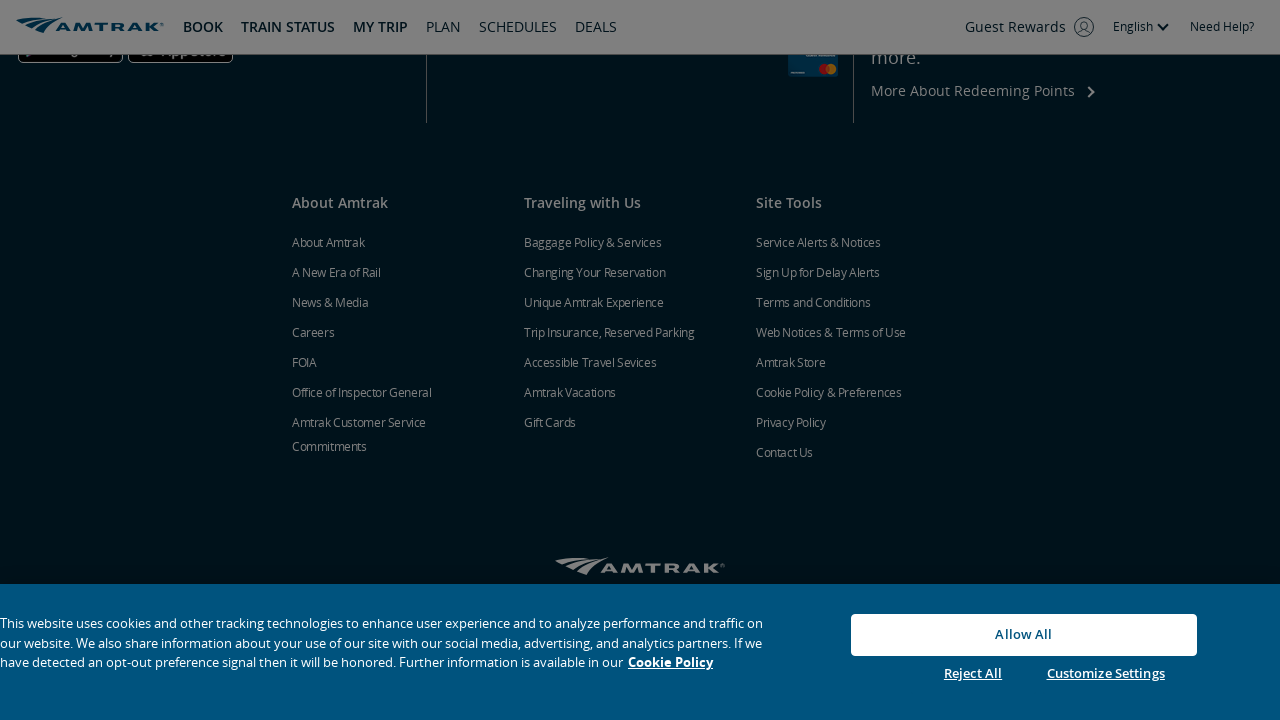

Waited 2 seconds after scroll 9 of 15
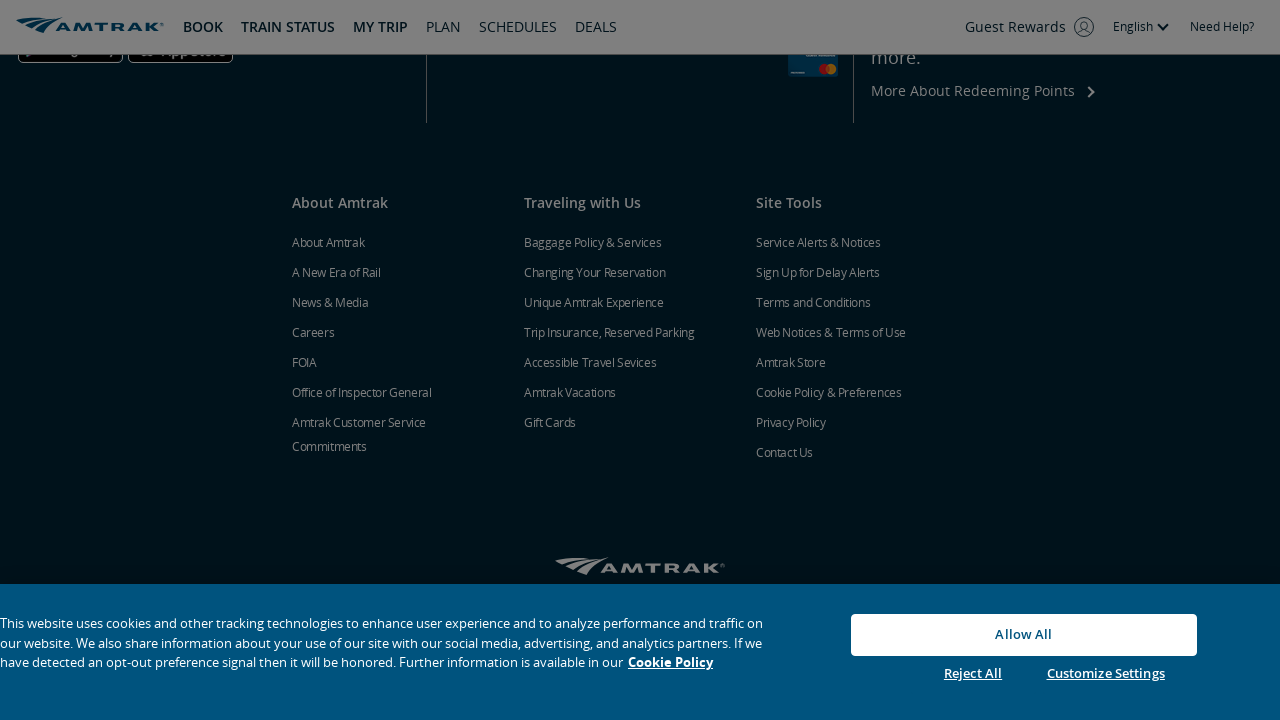

Scrolled down by 1700 pixels (scroll 10 of 15)
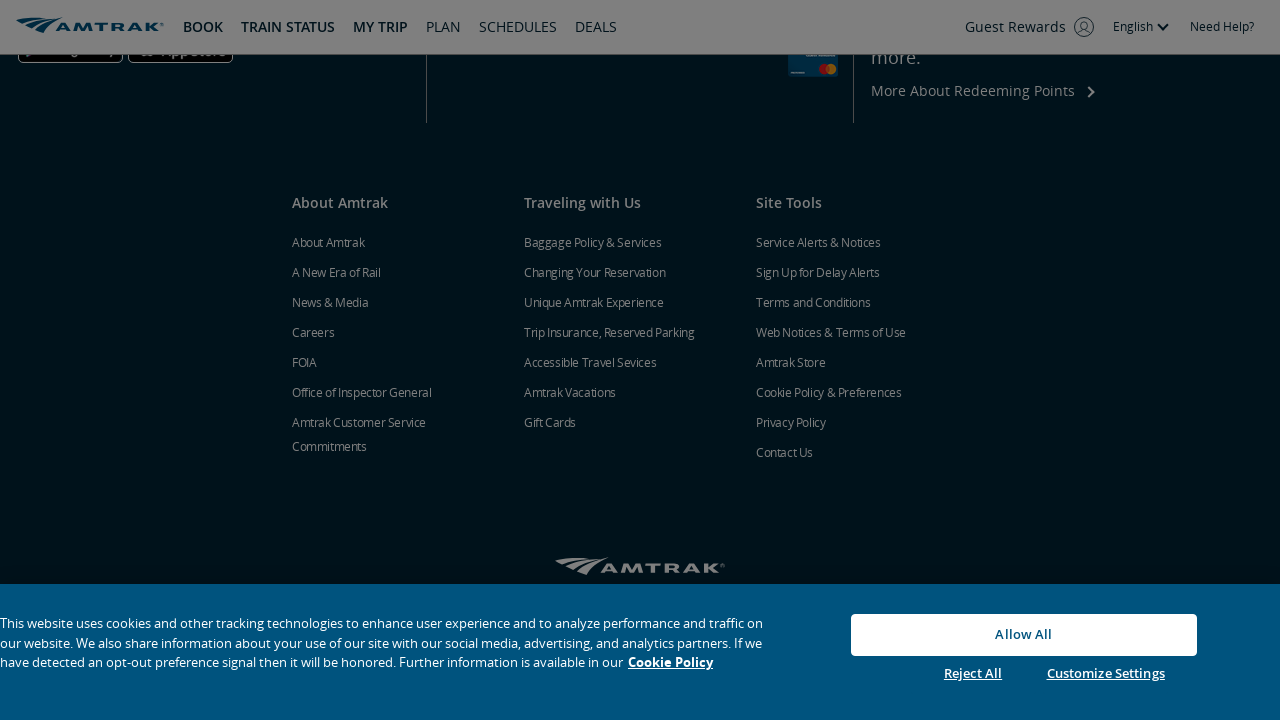

Waited 2 seconds after scroll 10 of 15
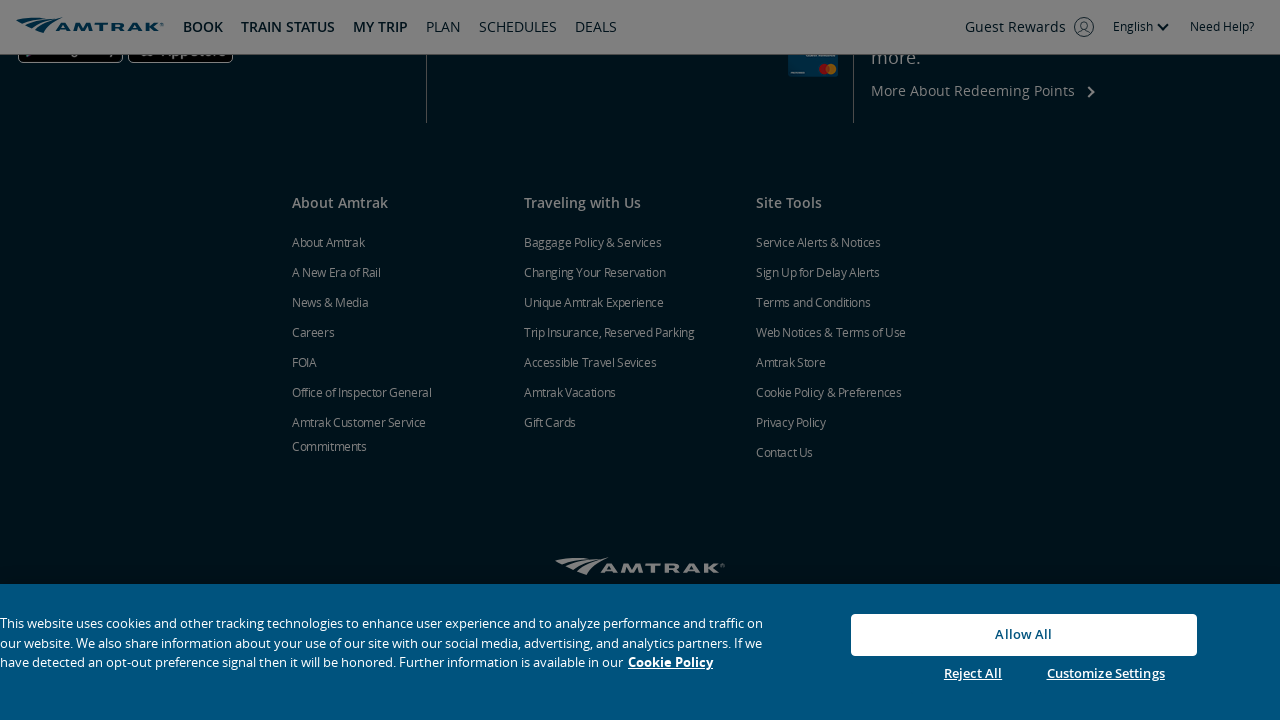

Scrolled down by 1700 pixels (scroll 11 of 15)
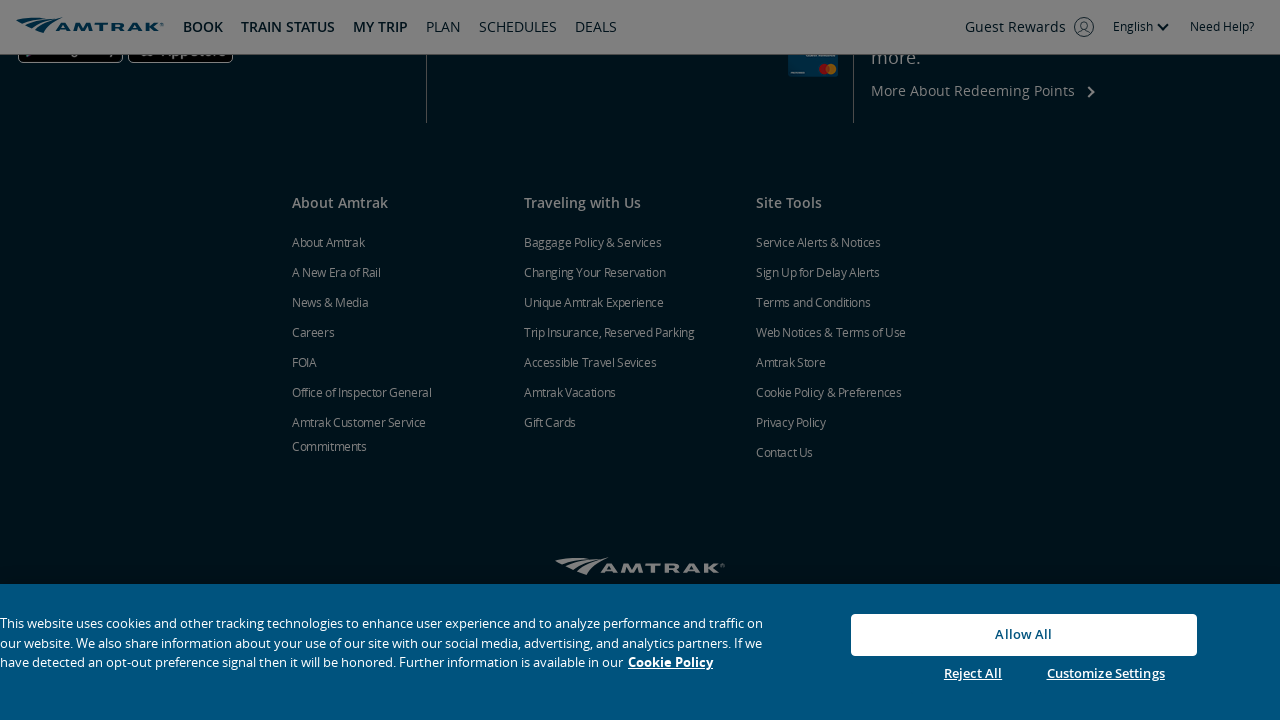

Waited 2 seconds after scroll 11 of 15
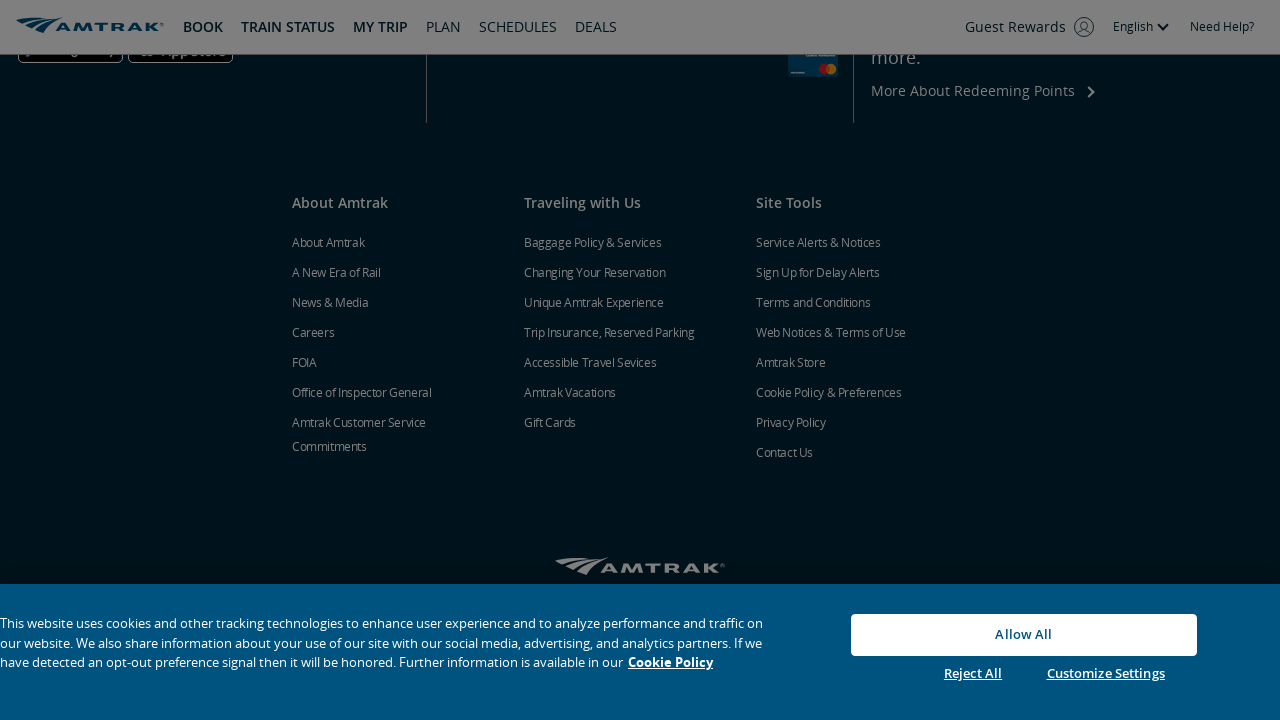

Scrolled down by 1700 pixels (scroll 12 of 15)
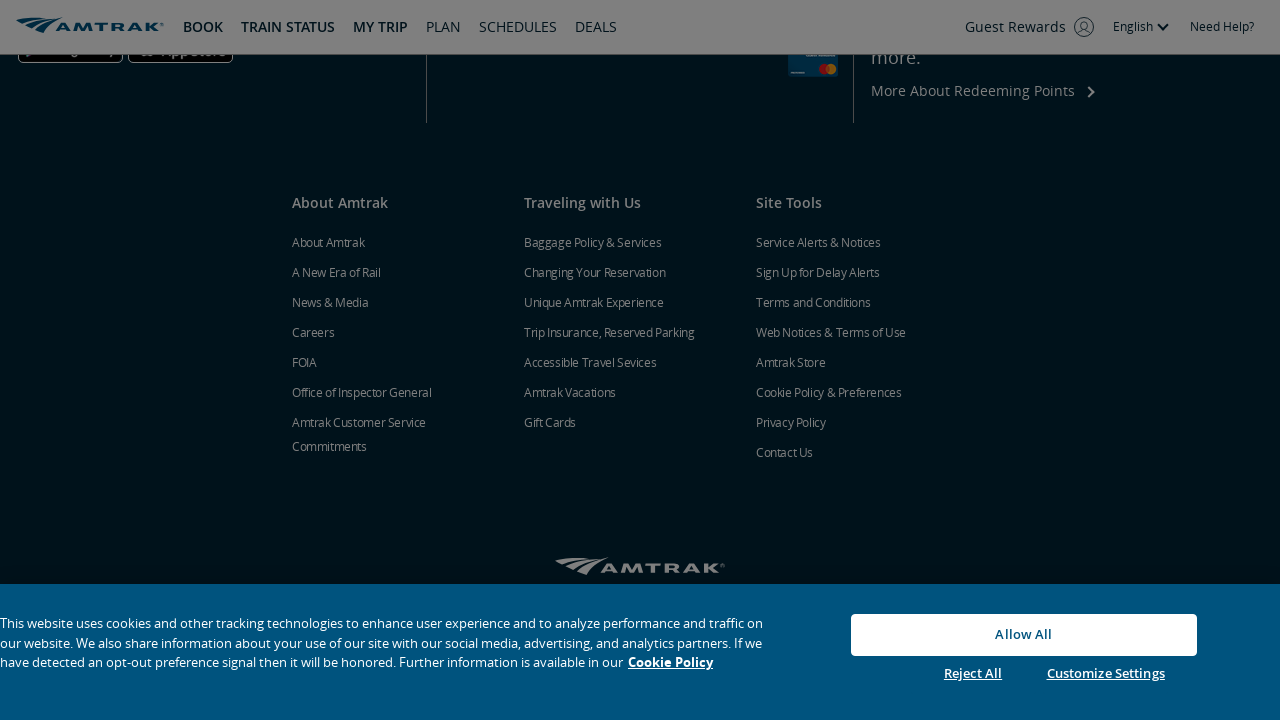

Waited 2 seconds after scroll 12 of 15
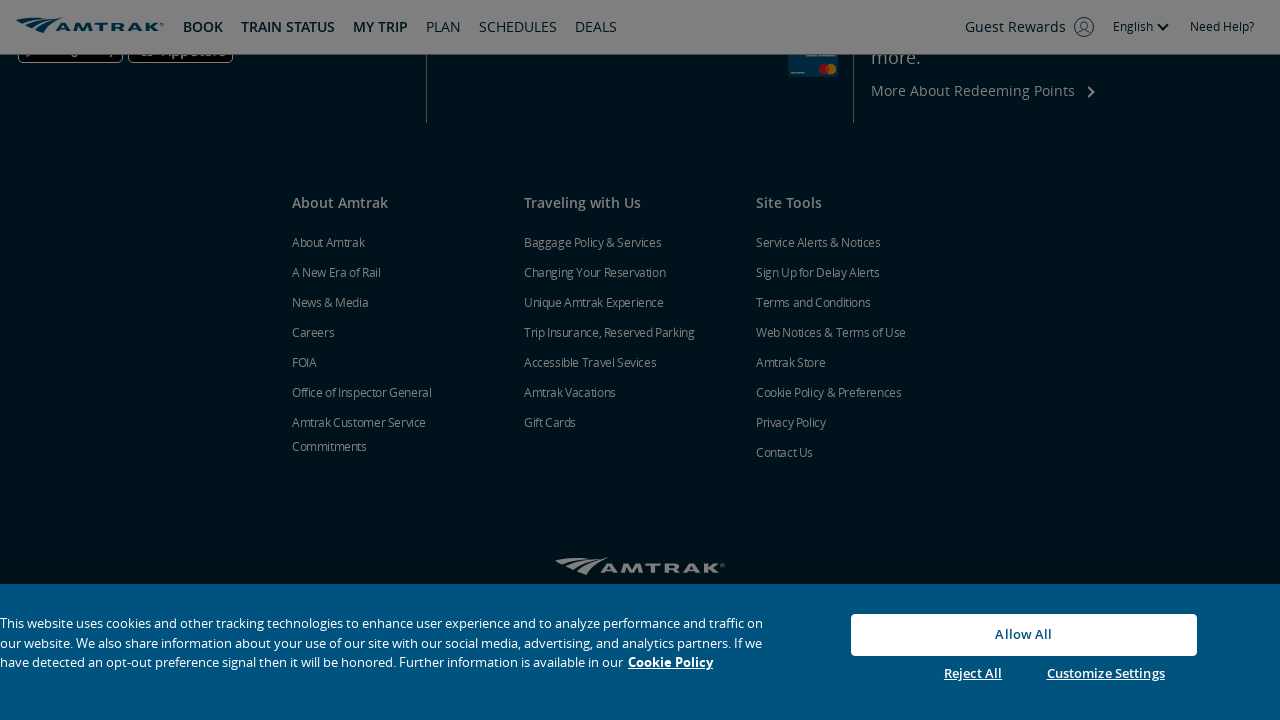

Scrolled down by 1700 pixels (scroll 13 of 15)
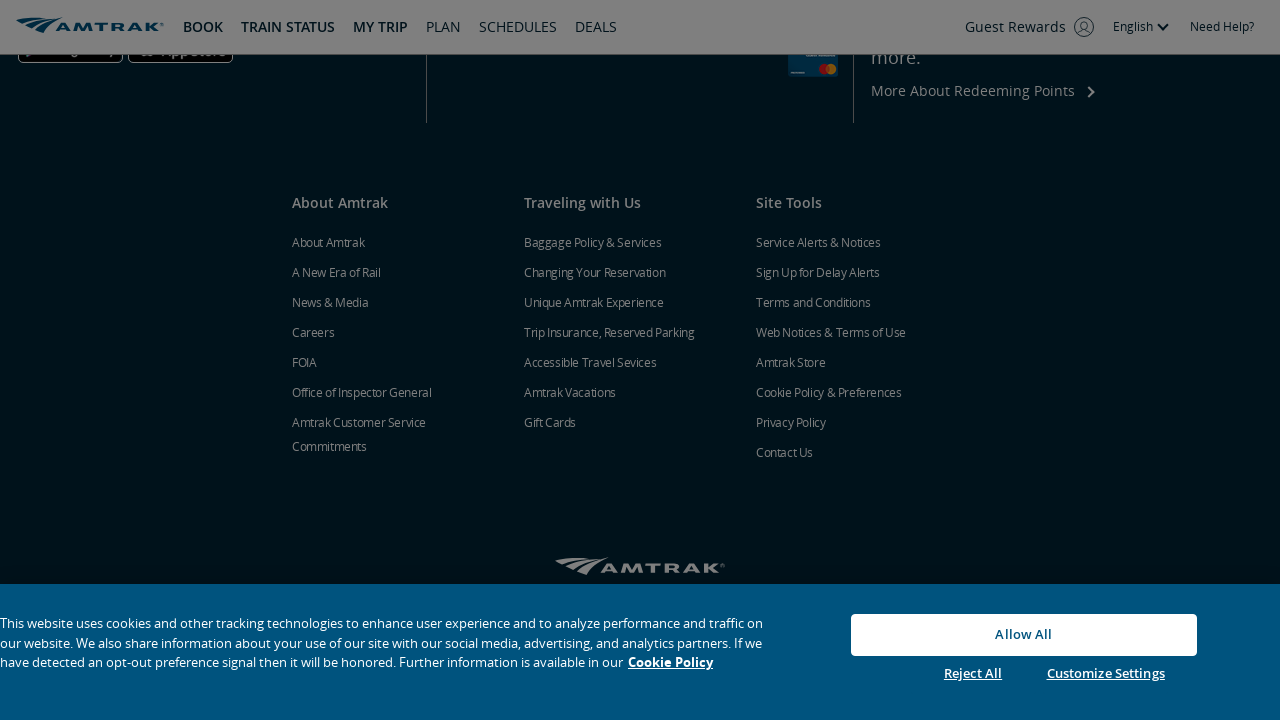

Waited 2 seconds after scroll 13 of 15
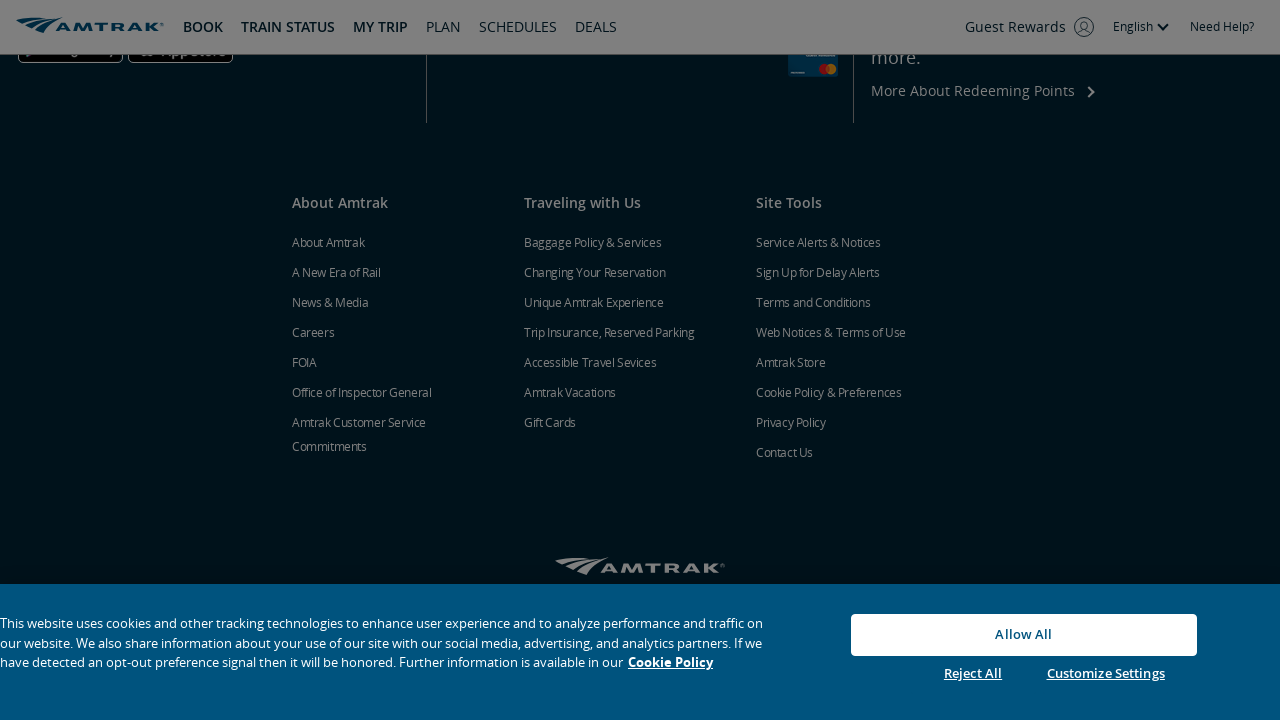

Scrolled down by 1700 pixels (scroll 14 of 15)
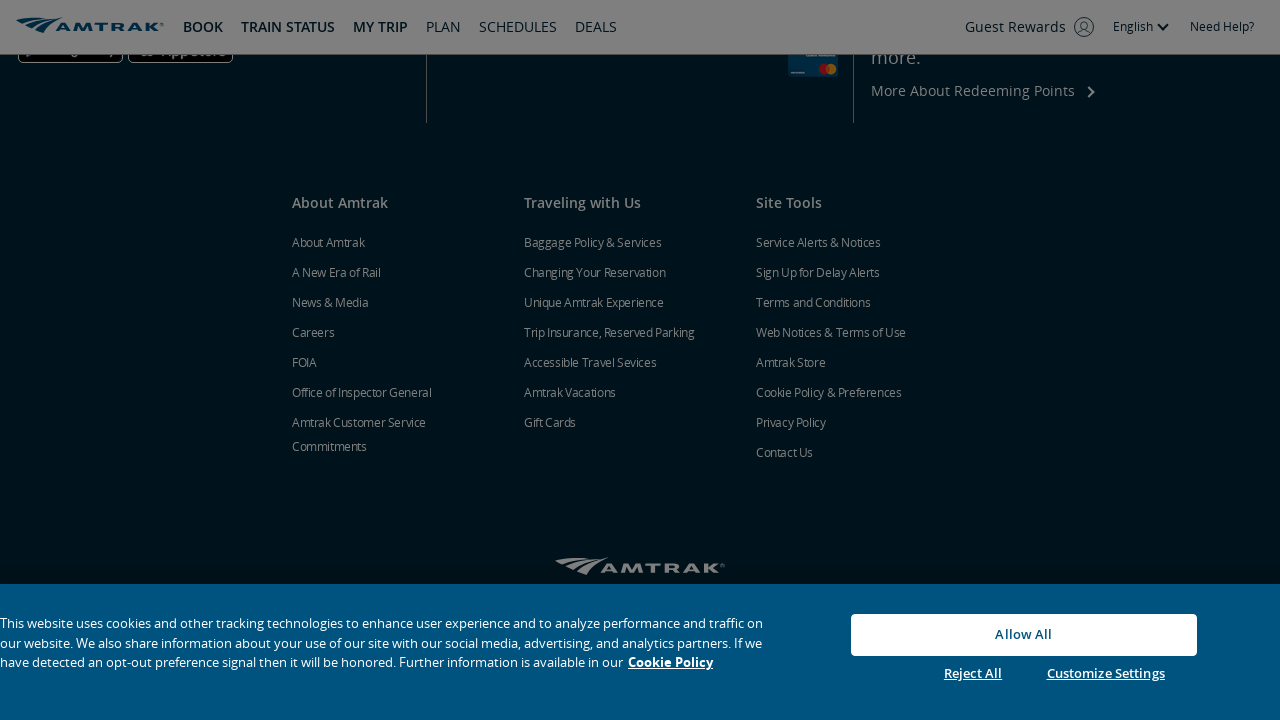

Waited 2 seconds after scroll 14 of 15
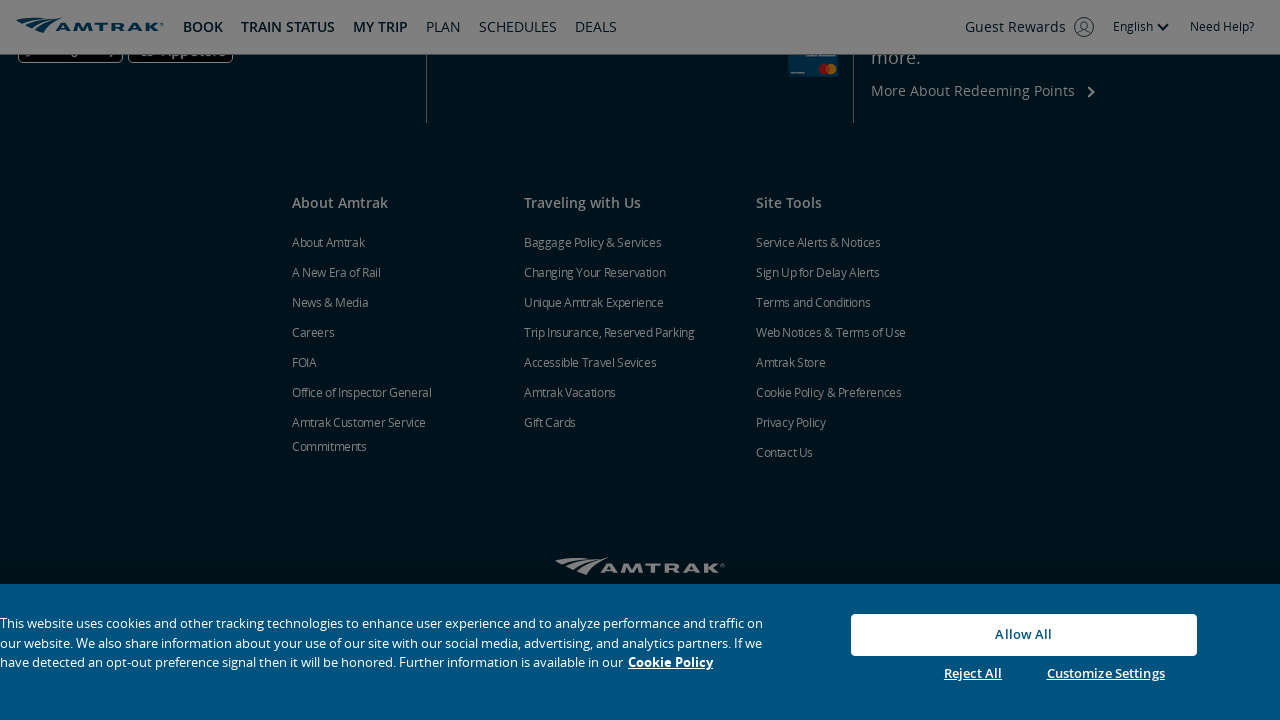

Scrolled down by 1700 pixels (scroll 15 of 15)
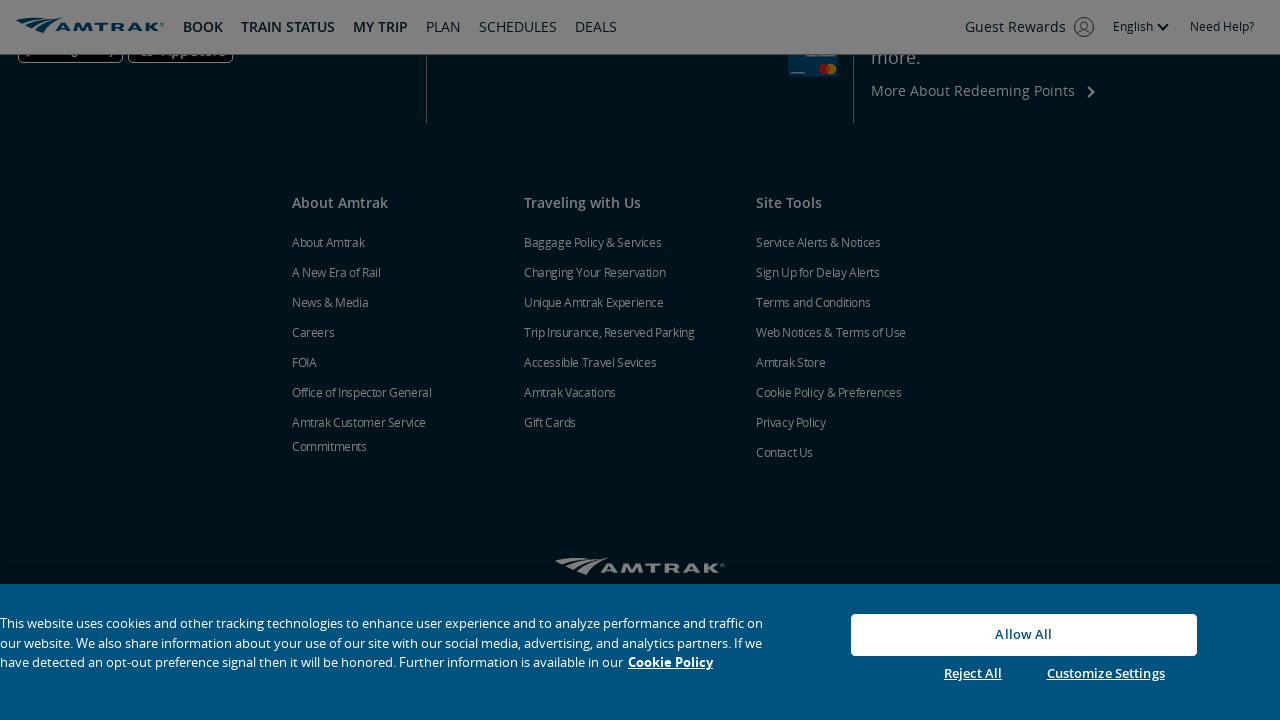

Waited 2 seconds after scroll 15 of 15
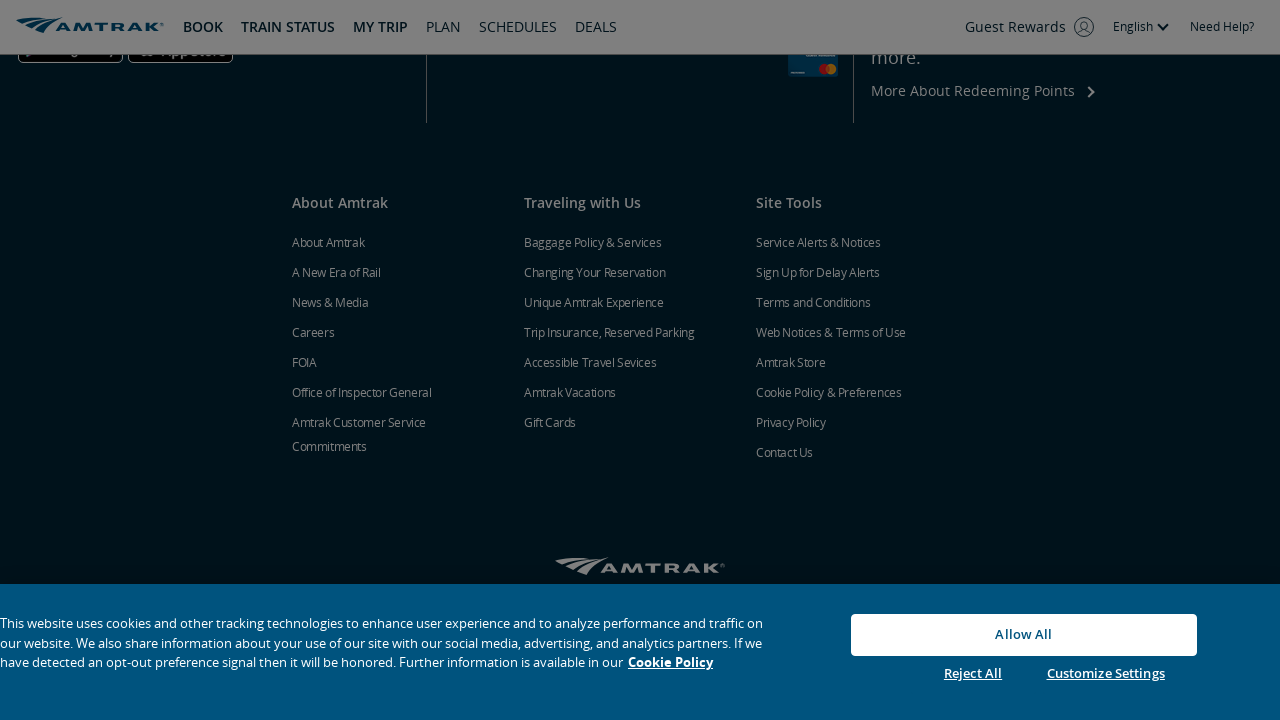

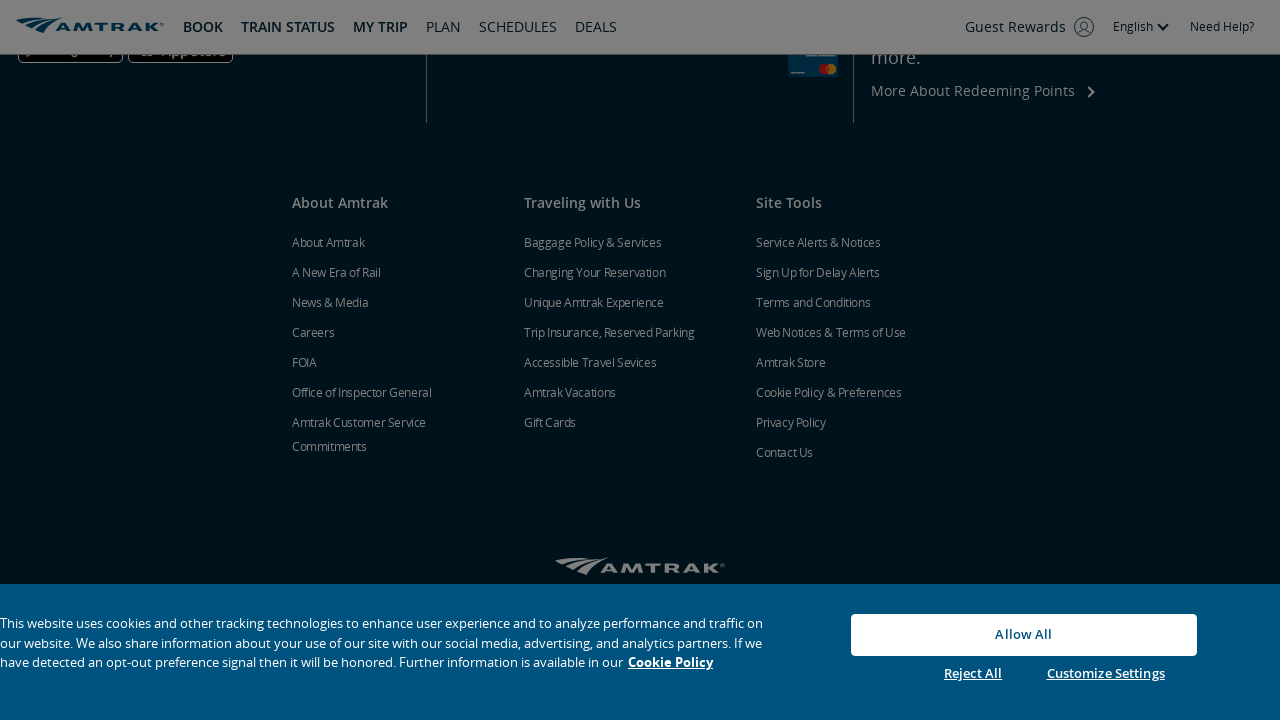